Tests page scrolling functionality by navigating to American Golf website and scrolling down the page using JavaScript execution

Starting URL: https://www.americangolf.com/

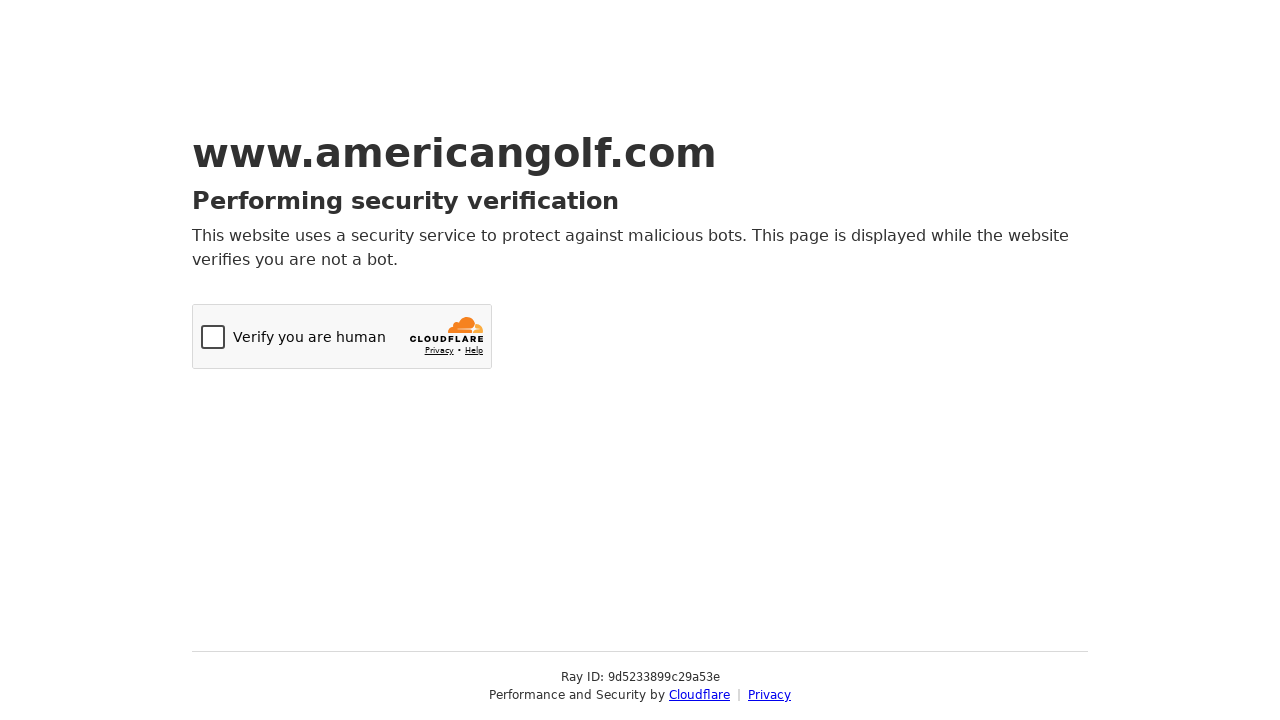

Navigated to American Golf website
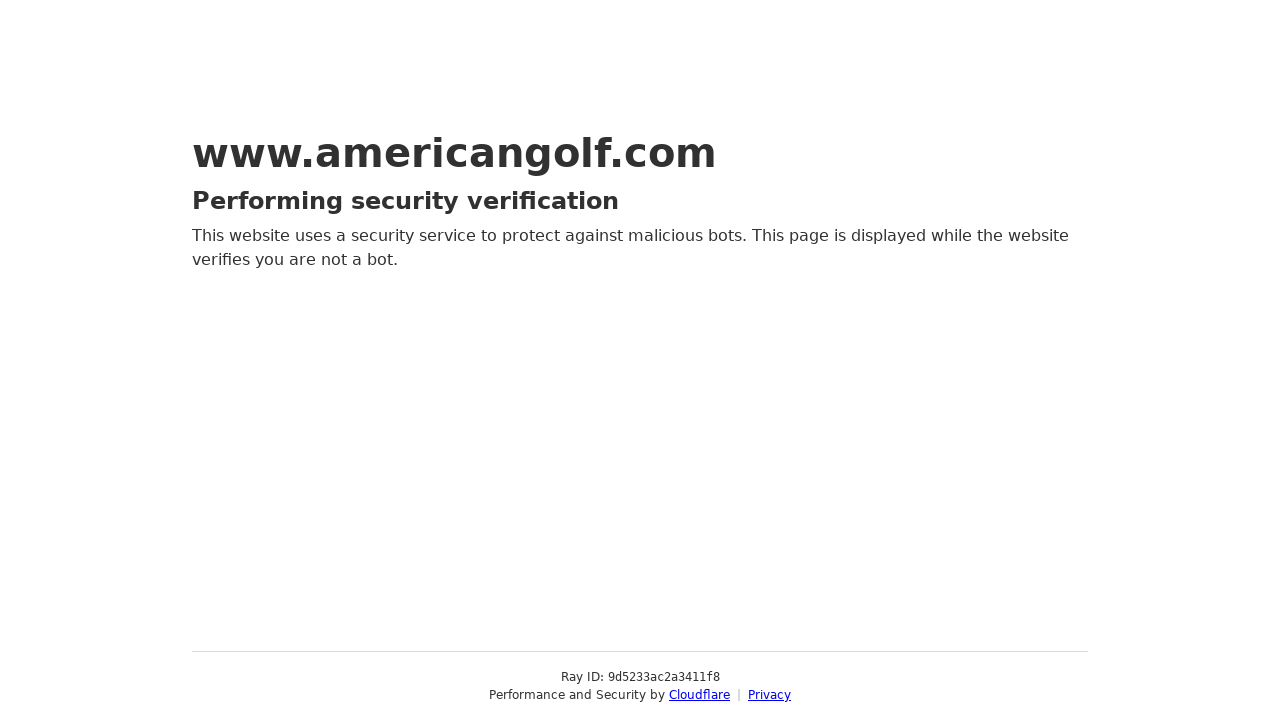

Scrolled down the page by 1000 pixels using JavaScript
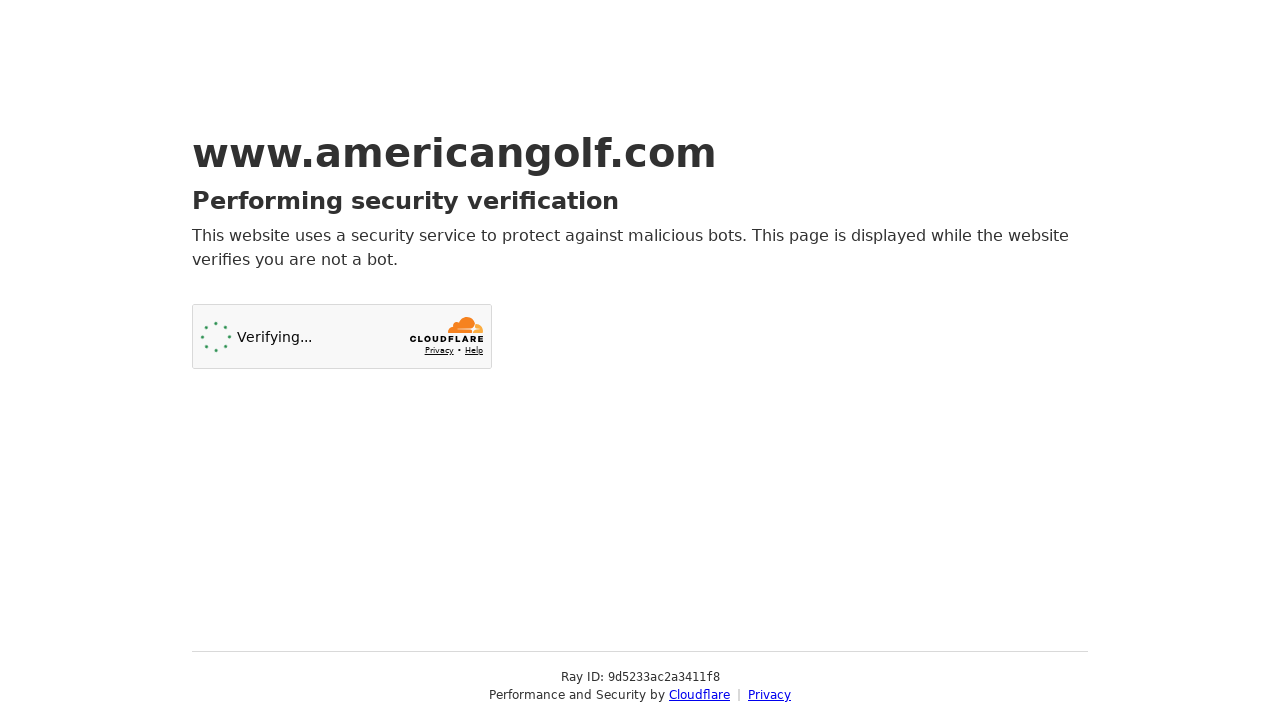

Waited 1 second for scroll animation to complete
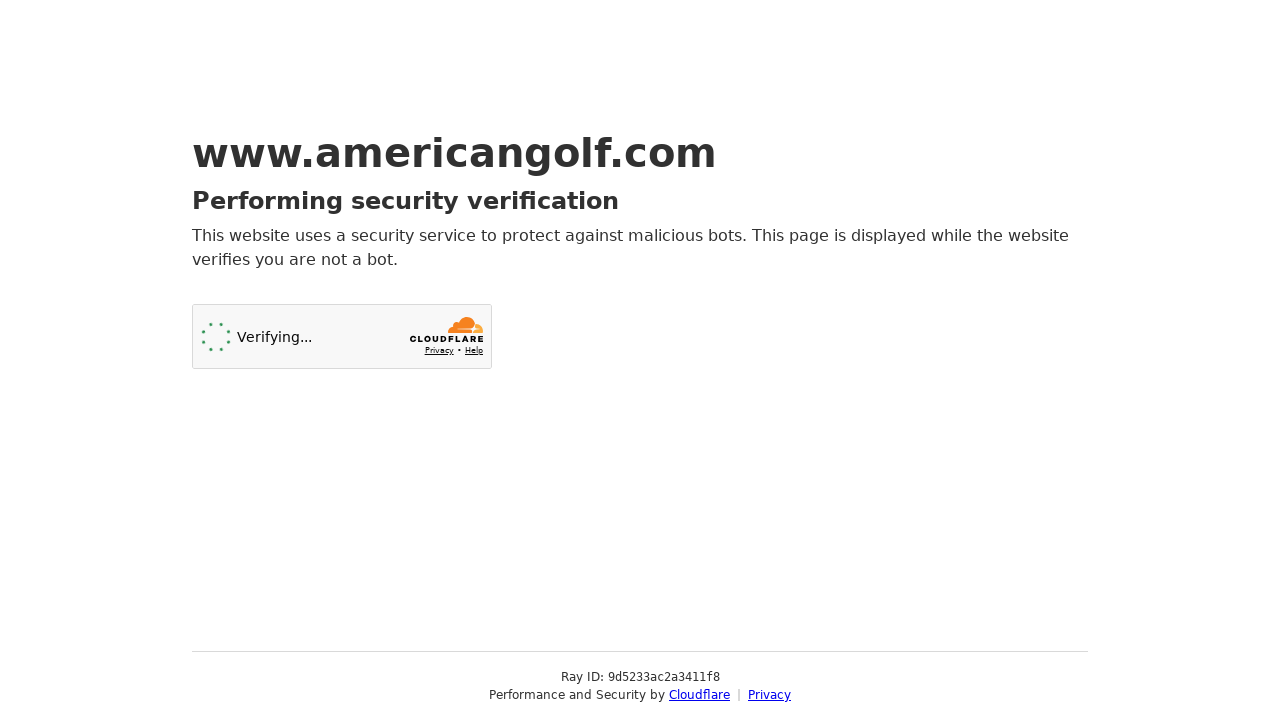

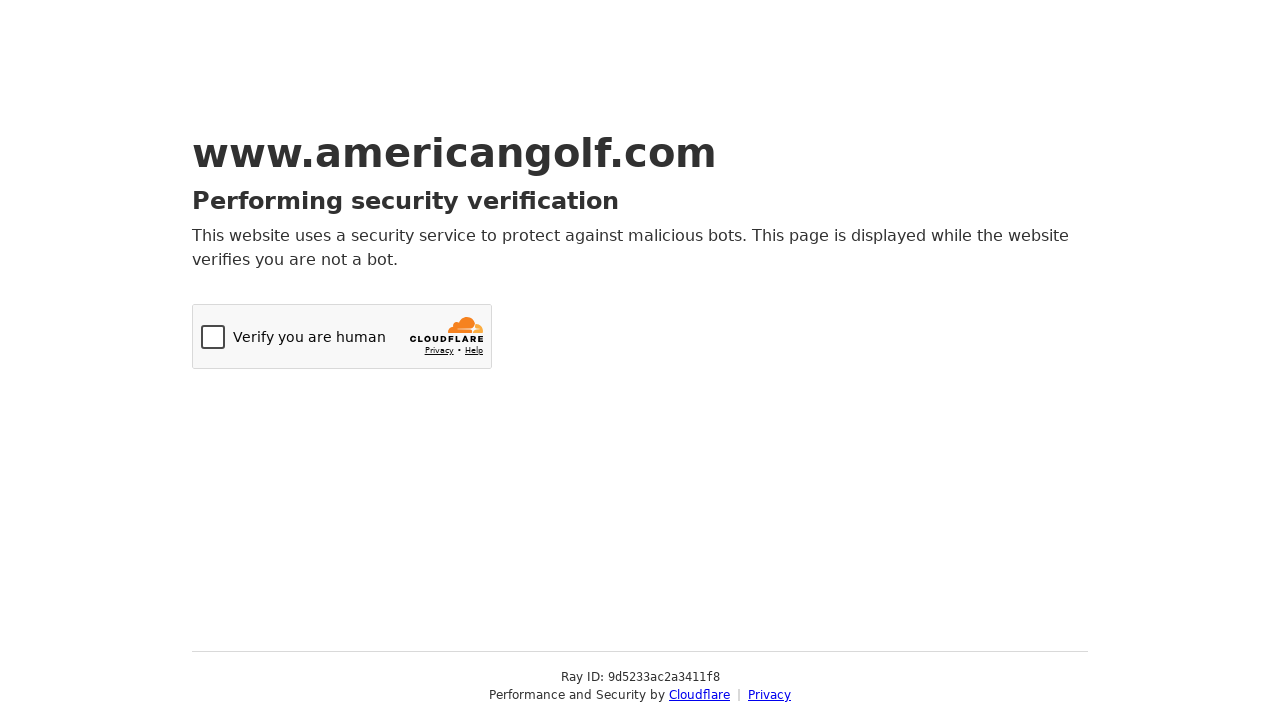